Solves a mathematical captcha by calculating a formula based on a displayed number, fills the answer, checks a checkbox, selects a radio button, and submits the form

Starting URL: https://suninjuly.github.io/math.html

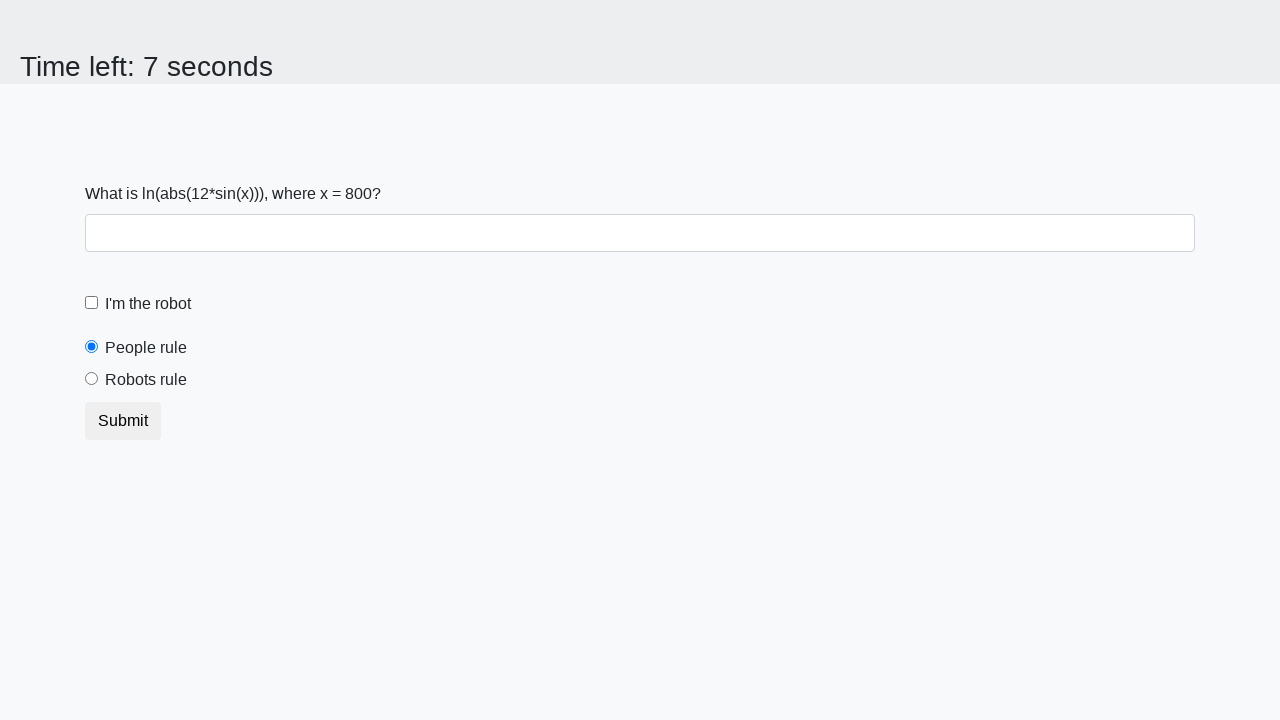

Located the input value element
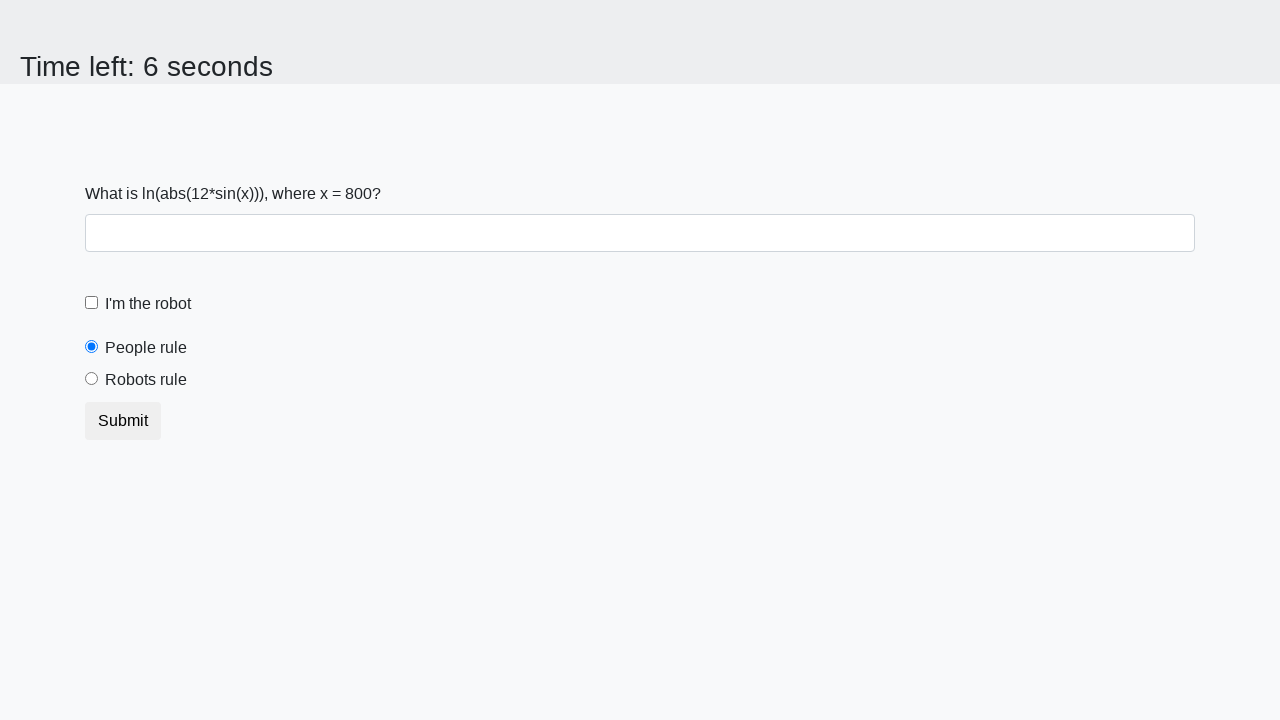

Extracted number from page: 800
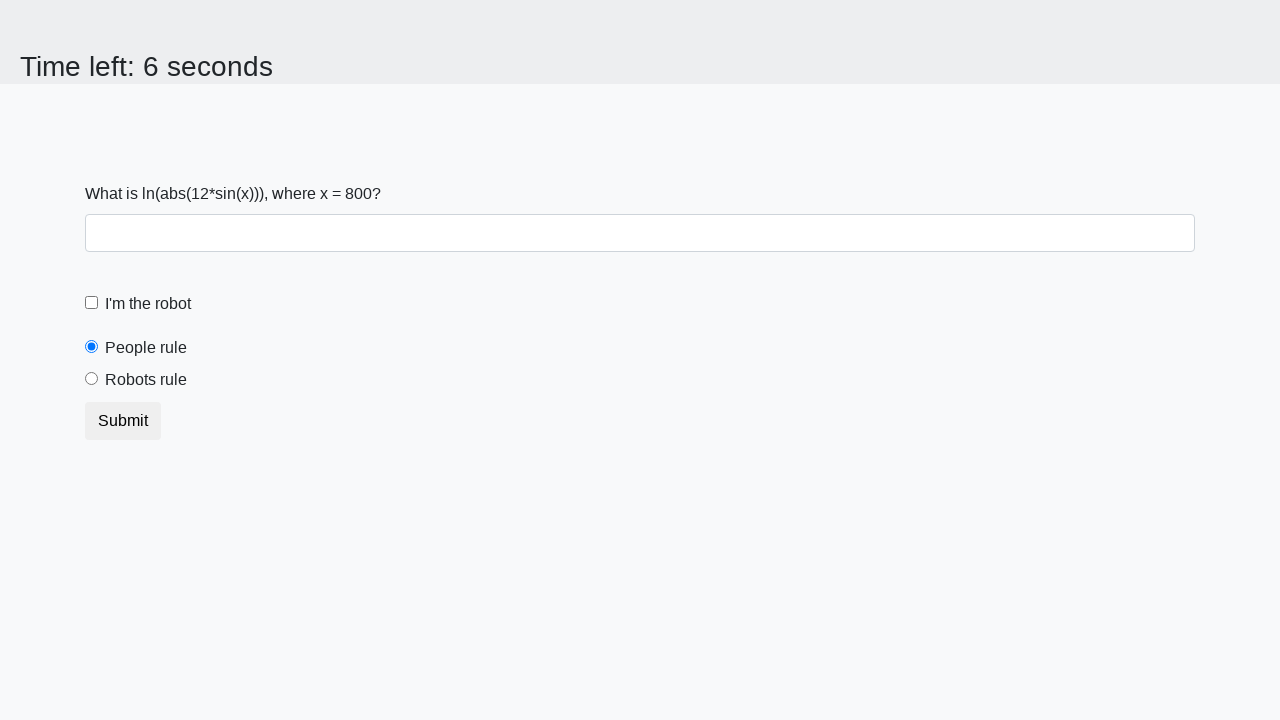

Calculated formula result: 2.372823194840428
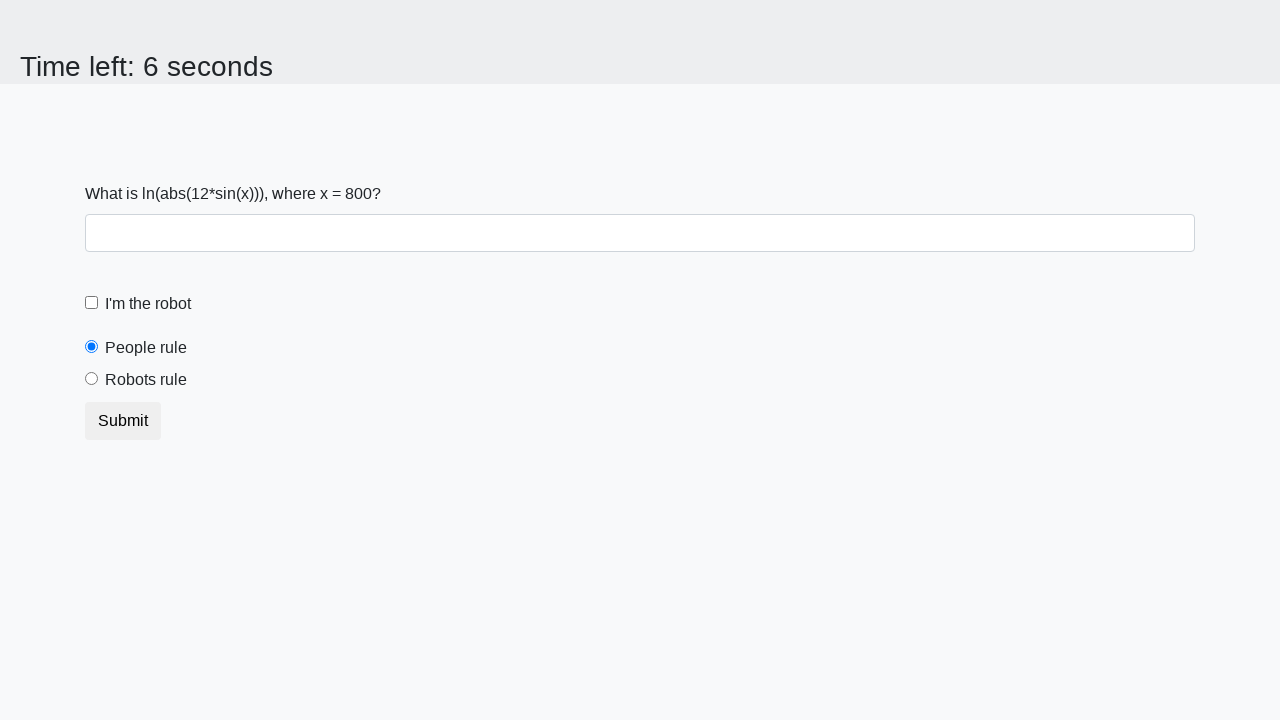

Filled answer field with calculated value: 2.372823194840428 on #answer
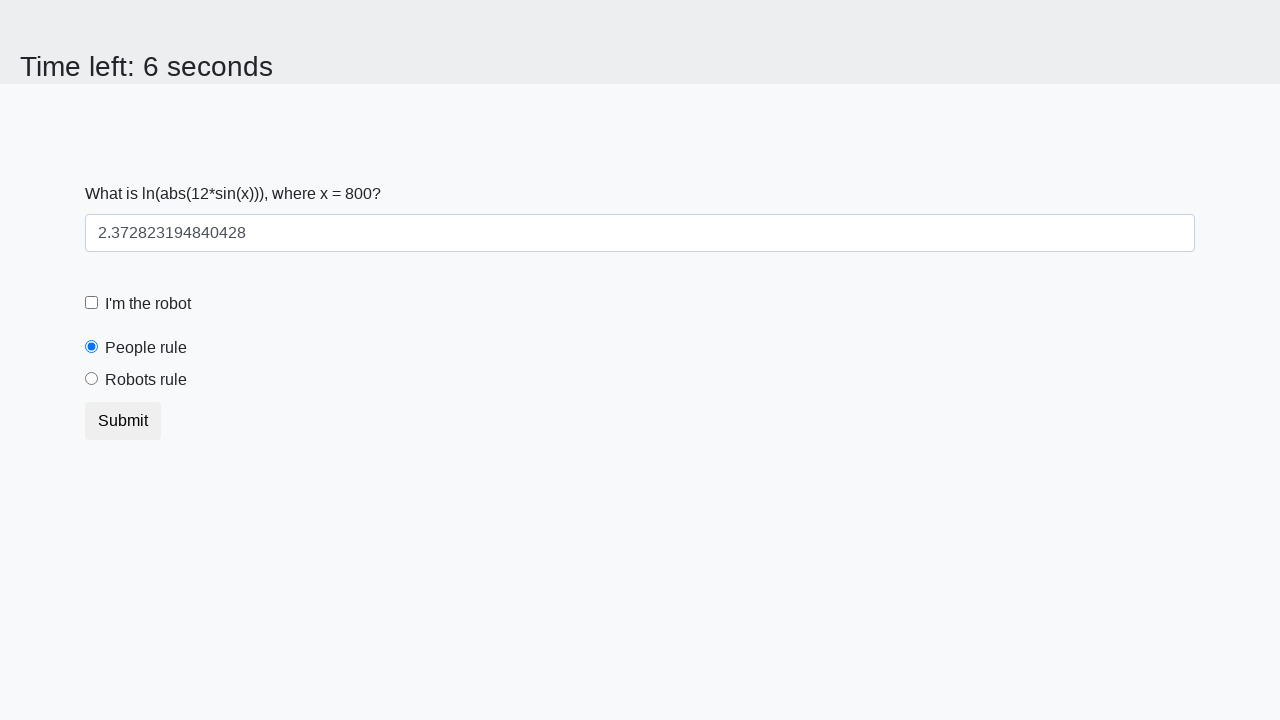

Checked the robot checkbox at (92, 303) on #robotCheckbox
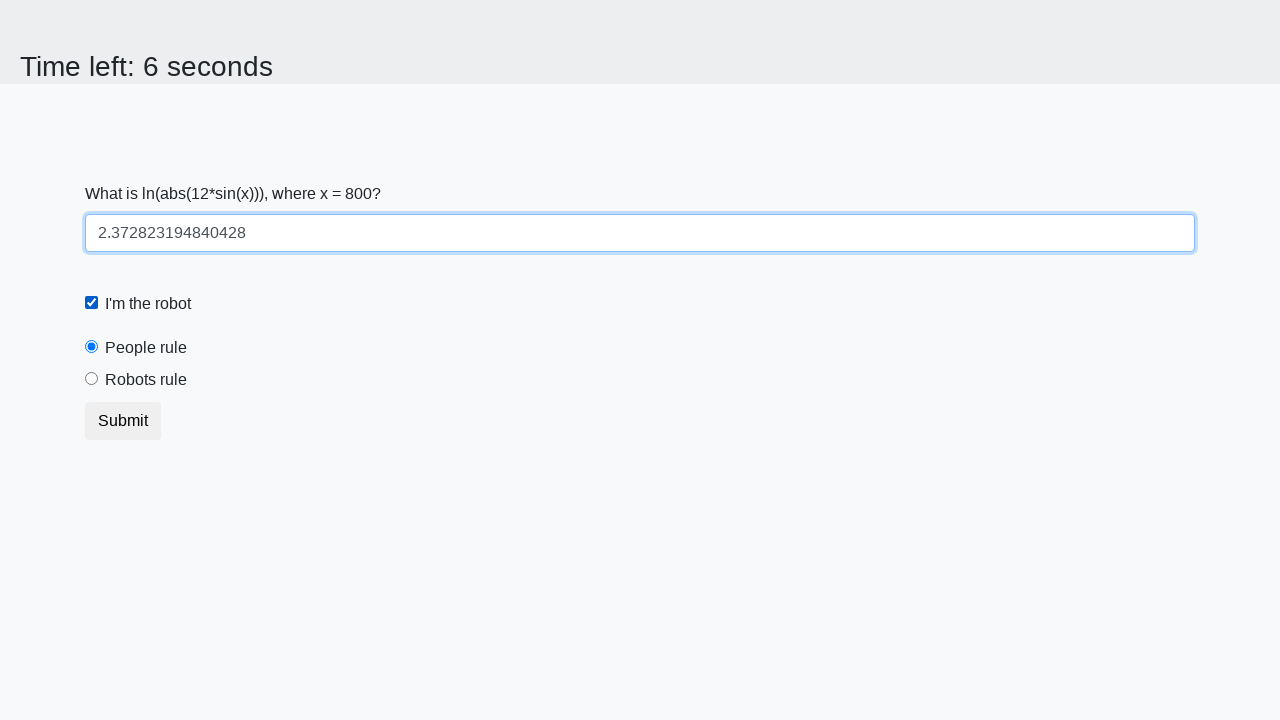

Selected the 'robots rule' radio button at (146, 380) on [for='robotsRule']
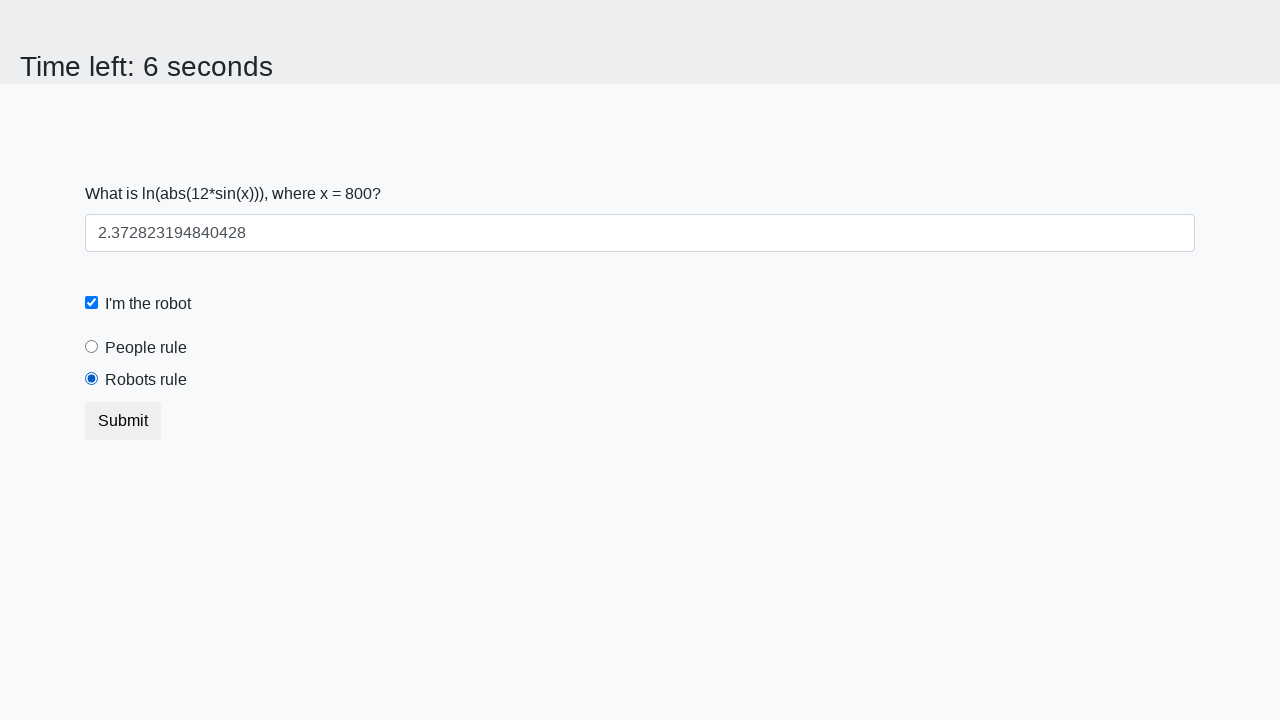

Clicked Submit button to complete the form at (123, 421) on xpath=//button[text()='Submit']
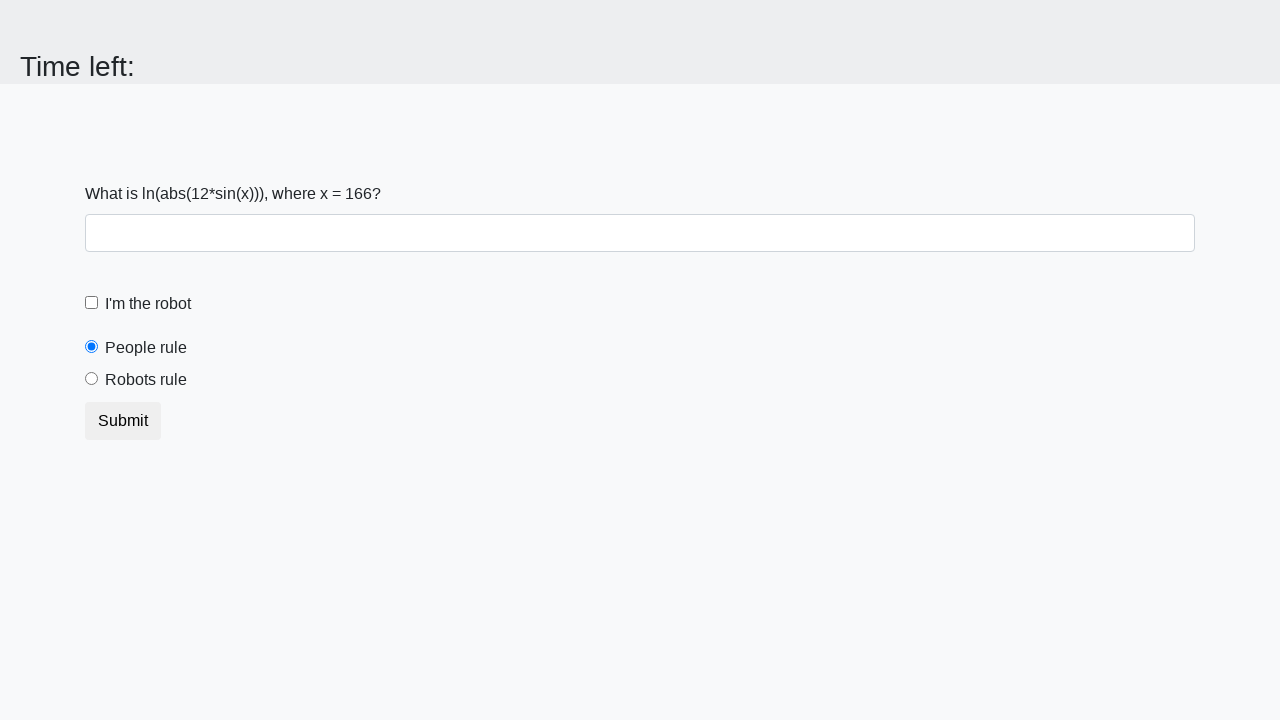

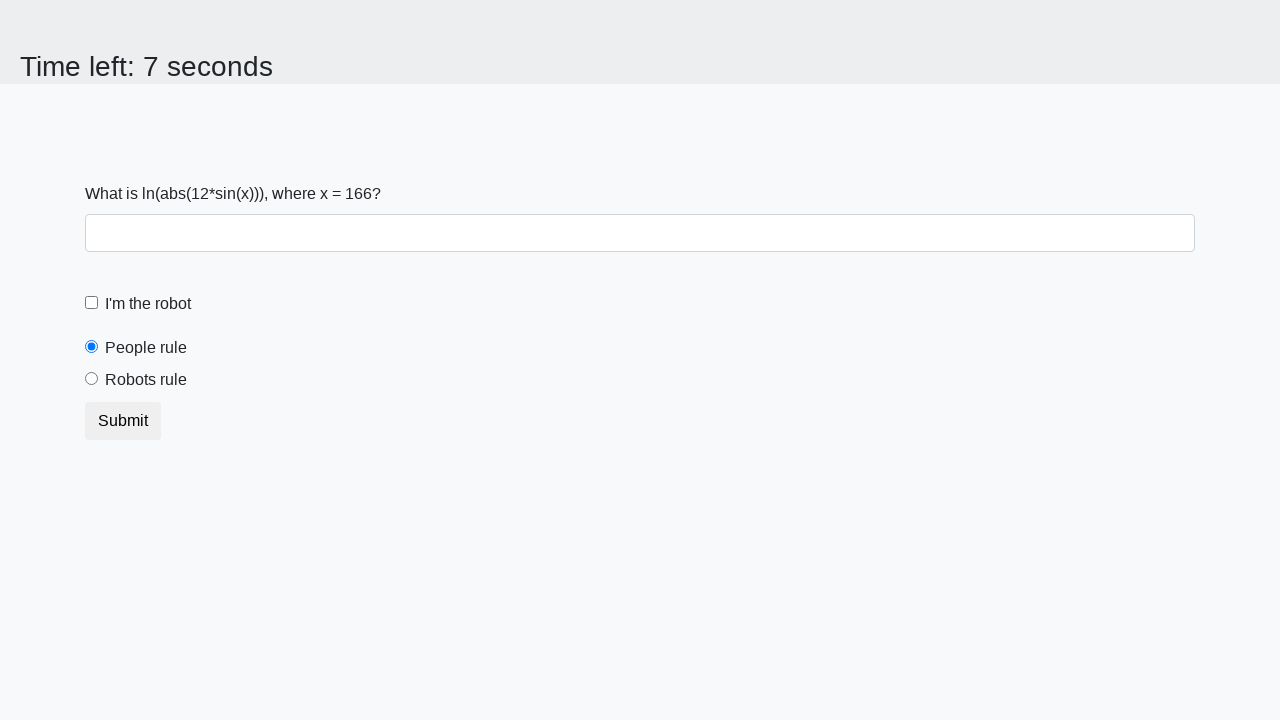